Tests a form by filling in the first name field with a sample value on a demo form page

Starting URL: https://formy-project.herokuapp.com/form

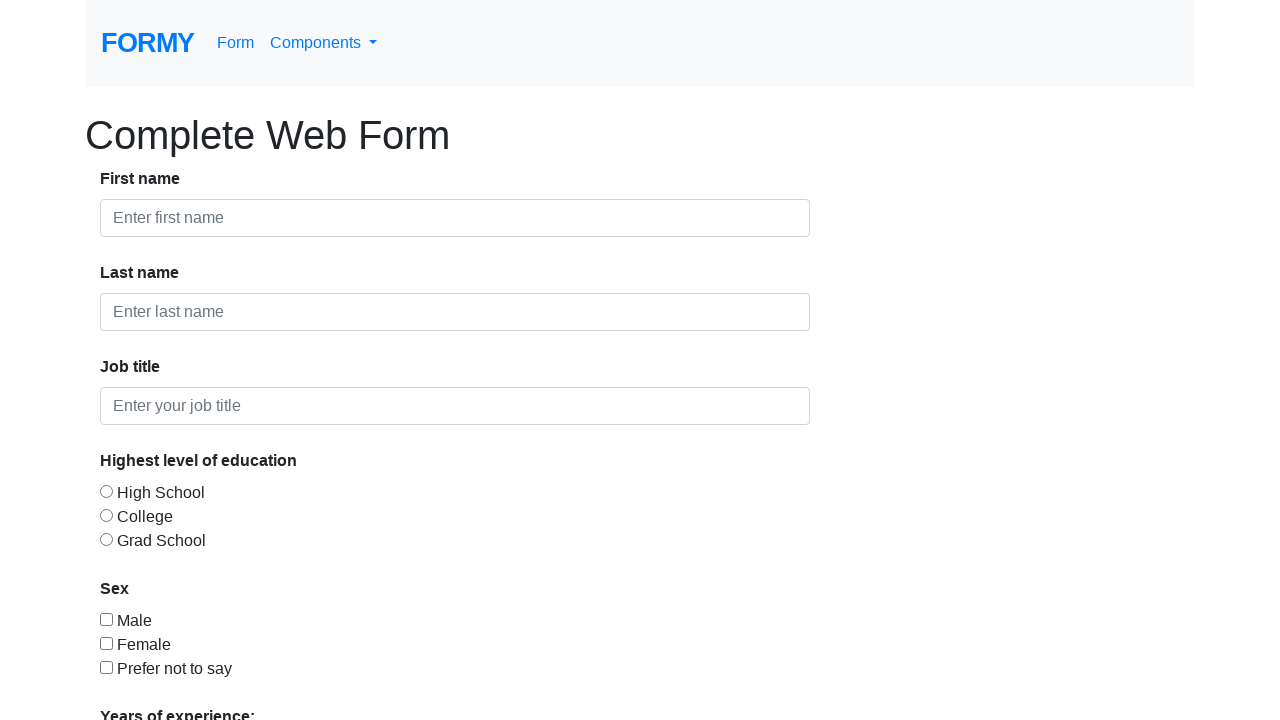

Navigated to form page at https://formy-project.herokuapp.com/form
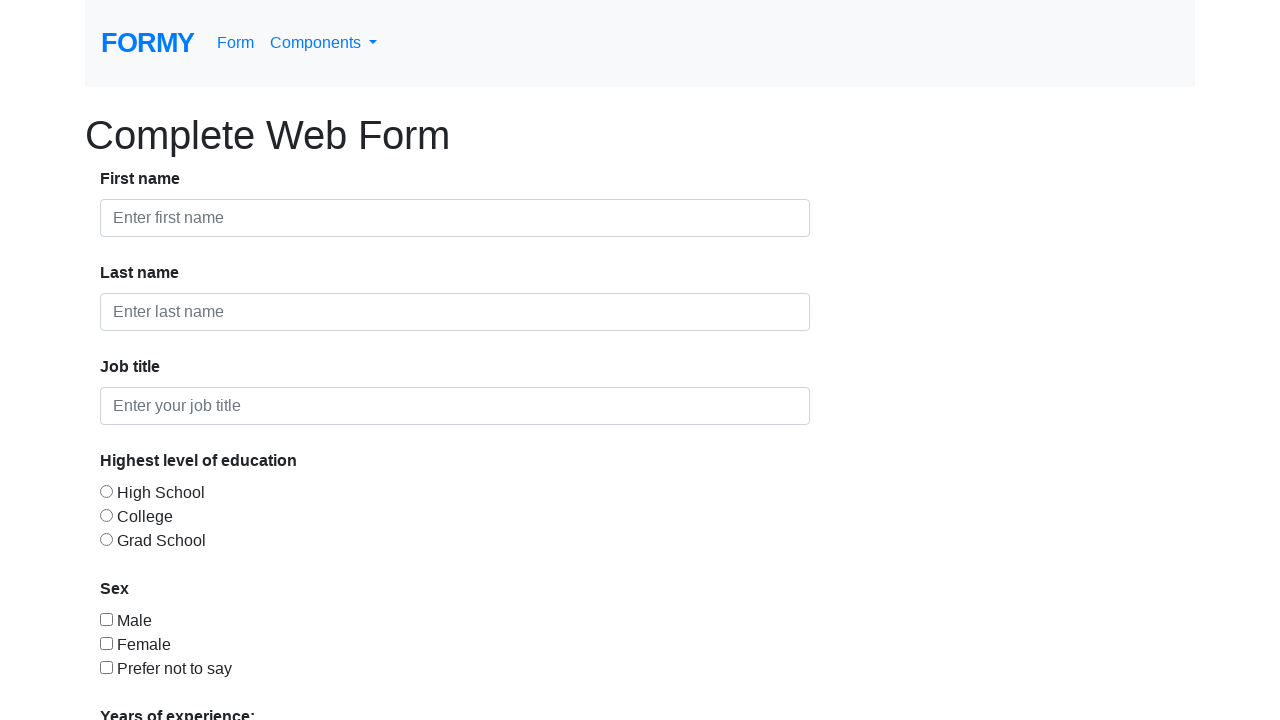

Filled first name field with 'Sutarno' on #first-name
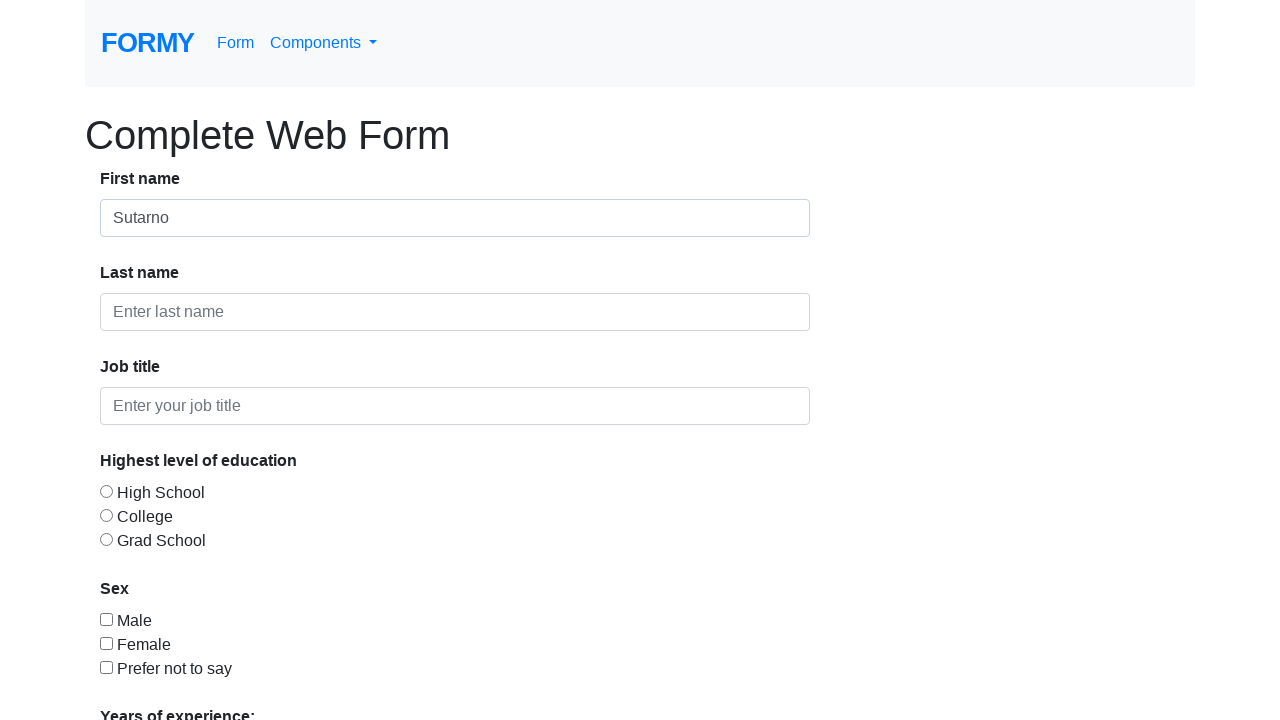

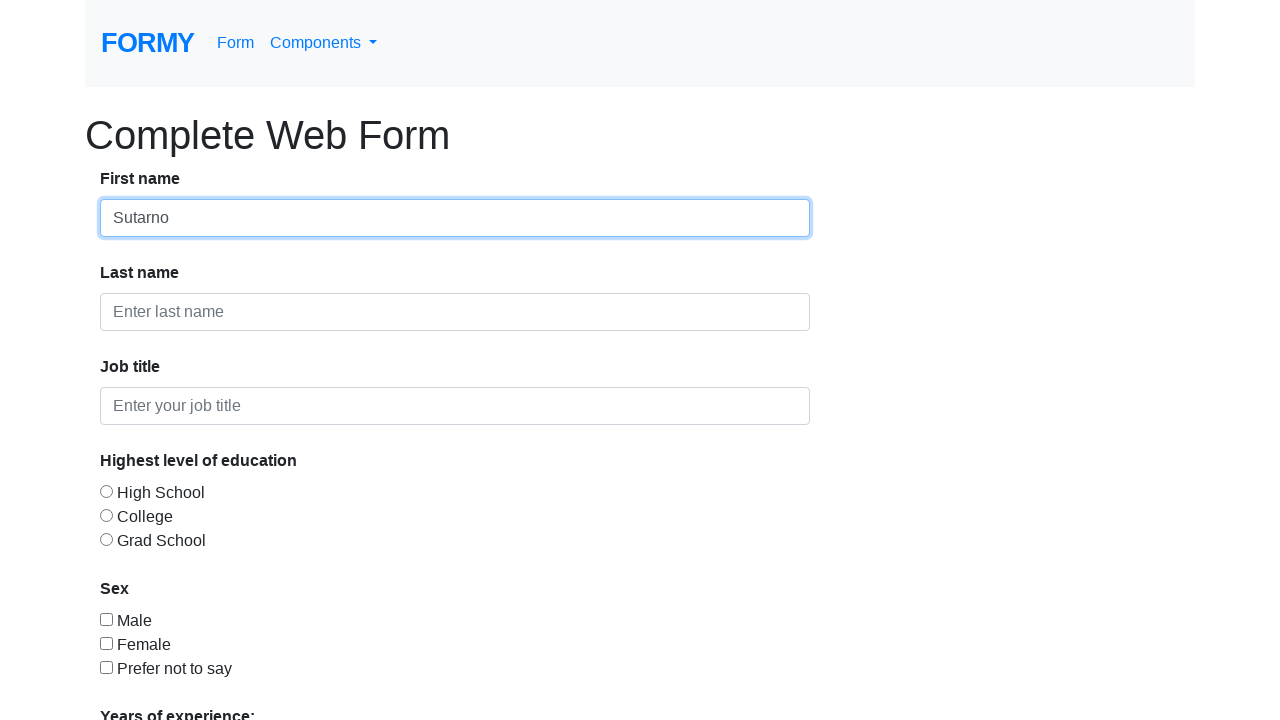